Tests drag and drop functionality by dragging block A to block B's position and verifying the blocks have swapped positions

Starting URL: https://the-internet.herokuapp.com/drag_and_drop

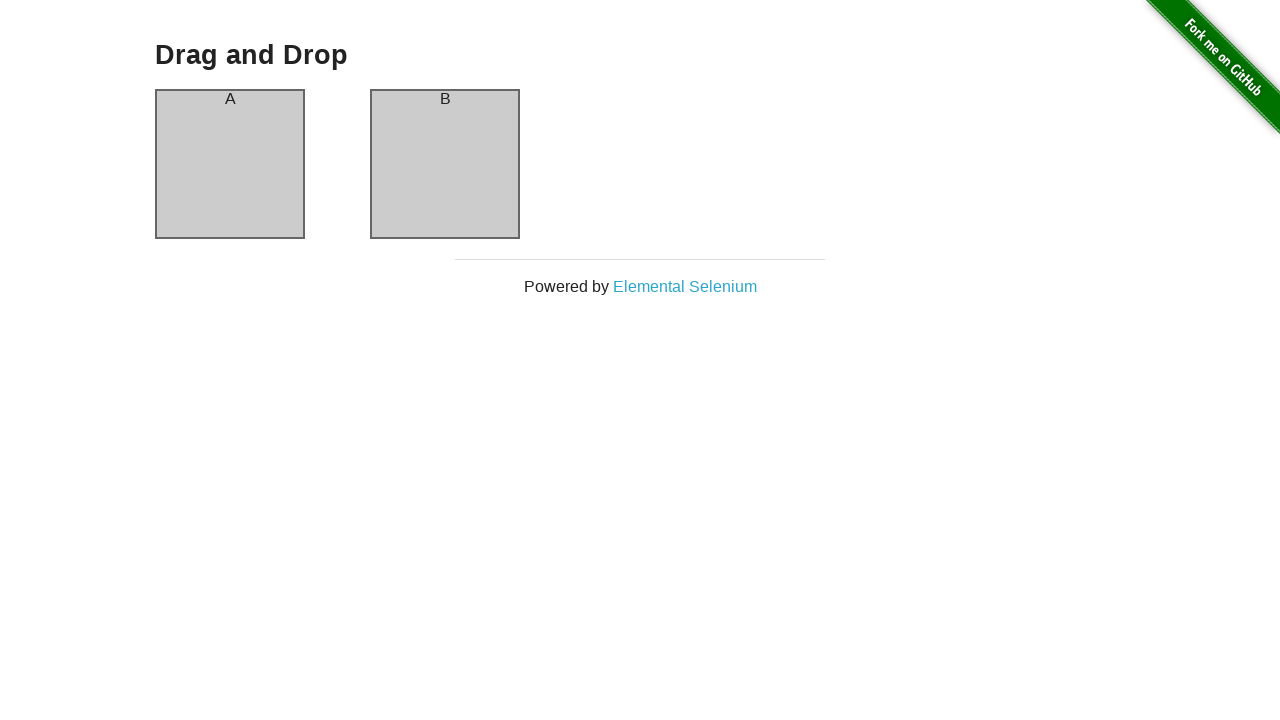

Navigated to drag and drop test page
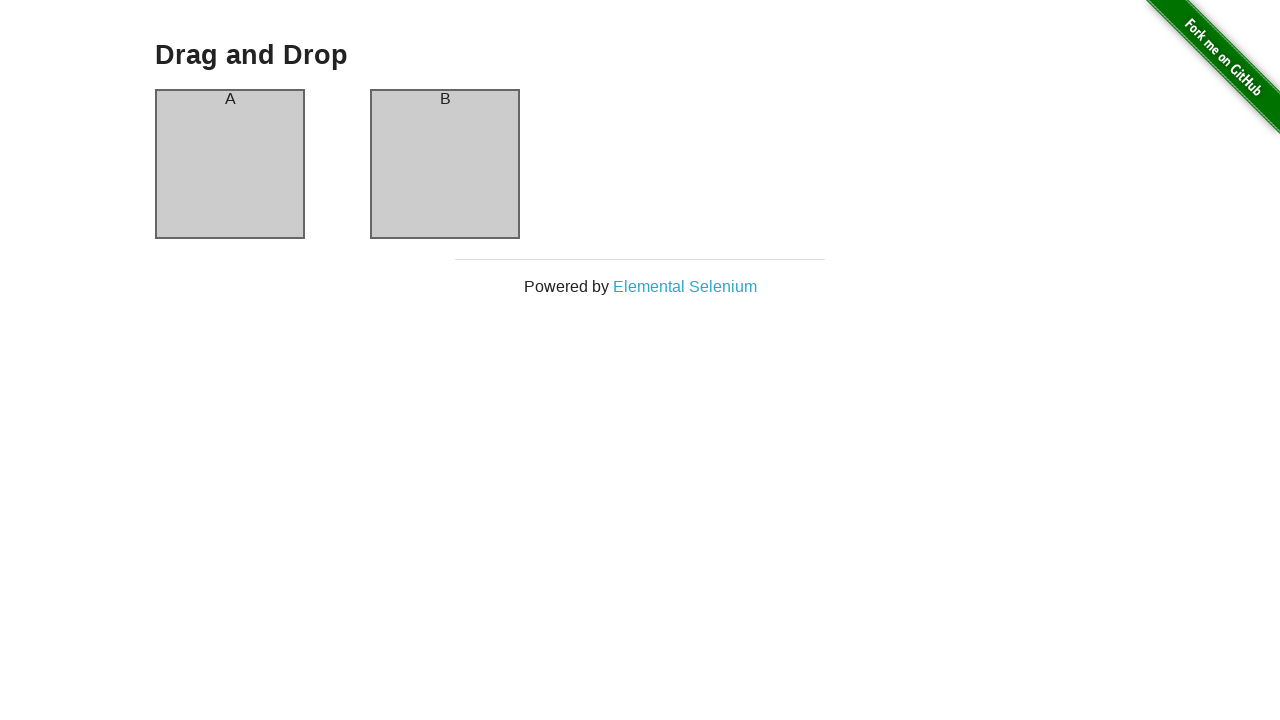

Located column A element
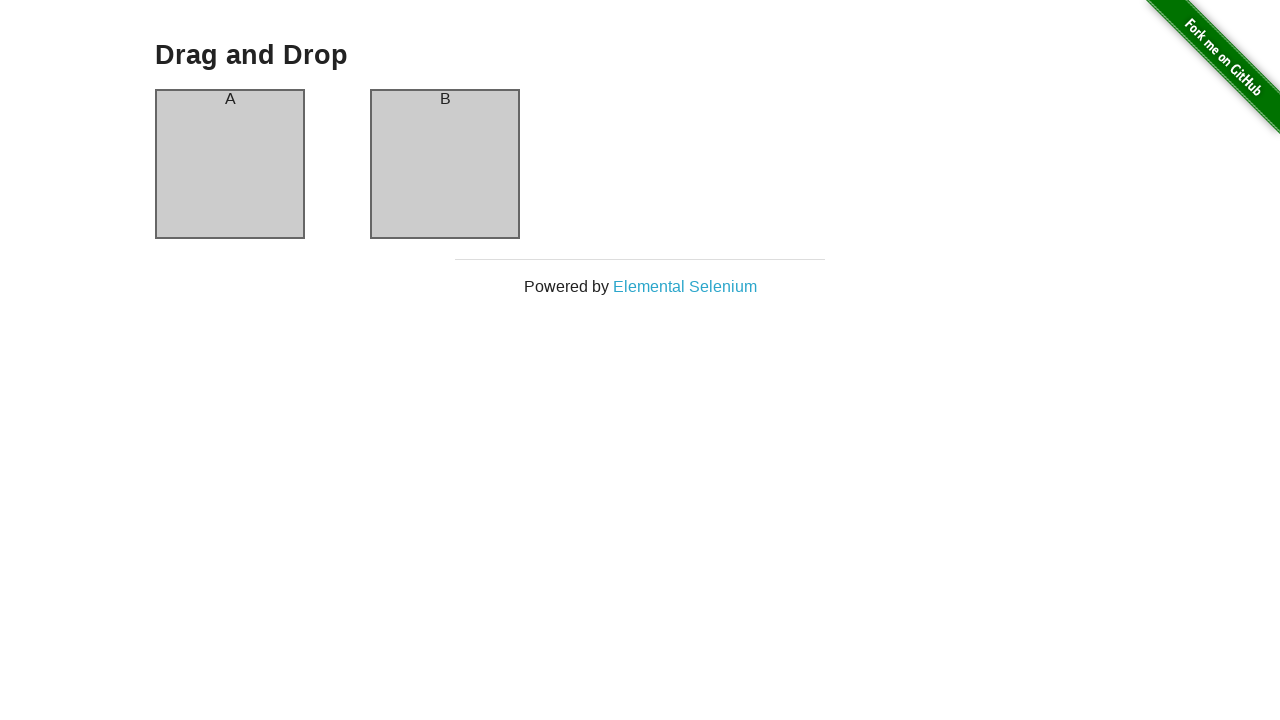

Located column B element
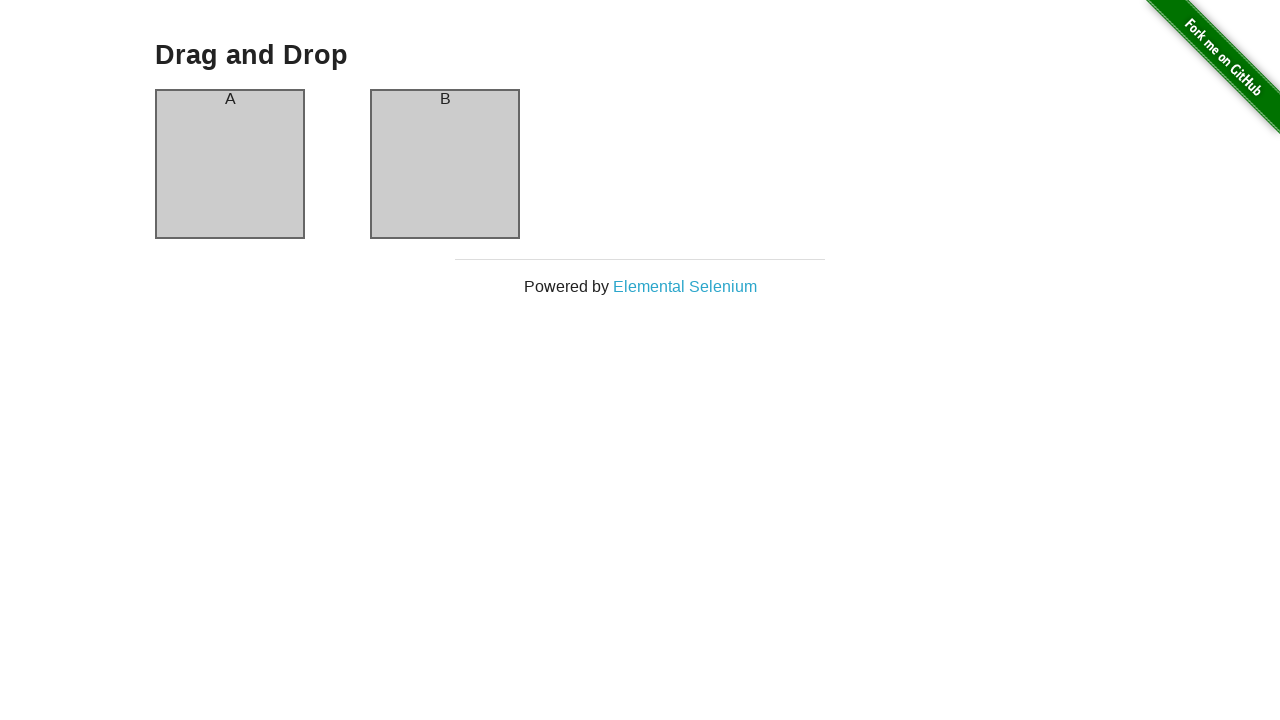

Dragged block A to block B's position at (445, 164)
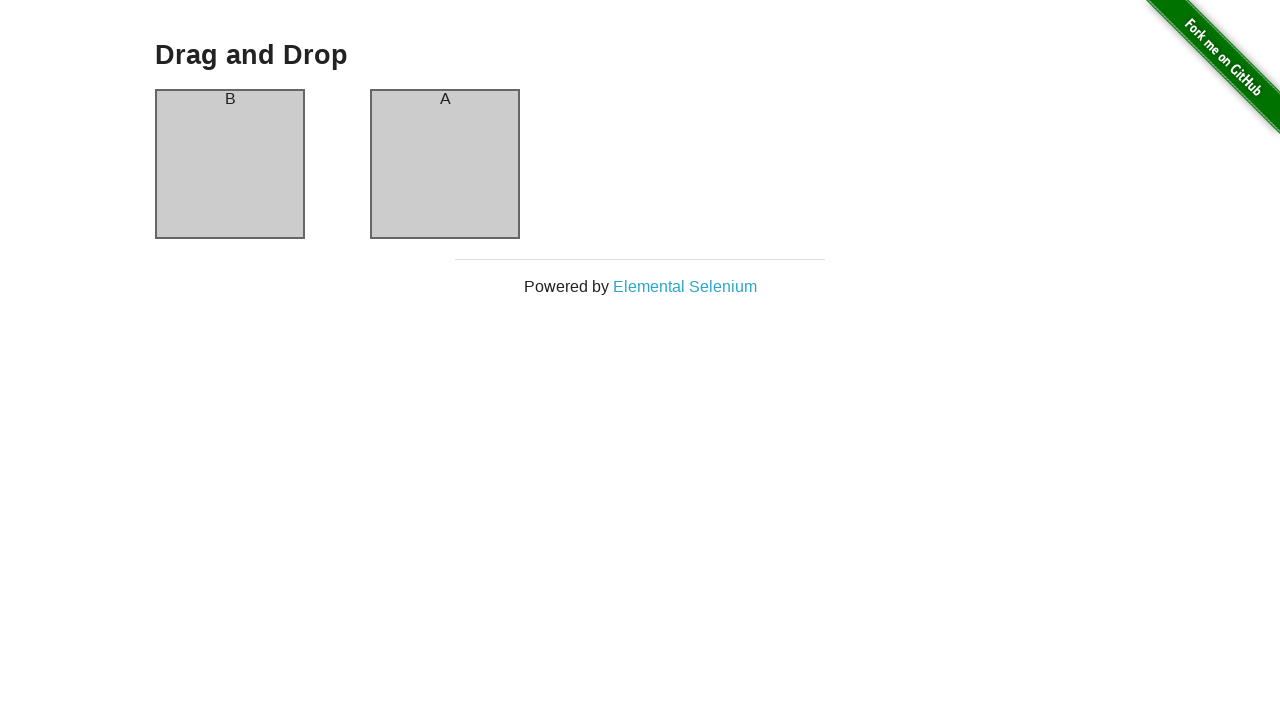

Verified blocks have swapped - column A now displays block B
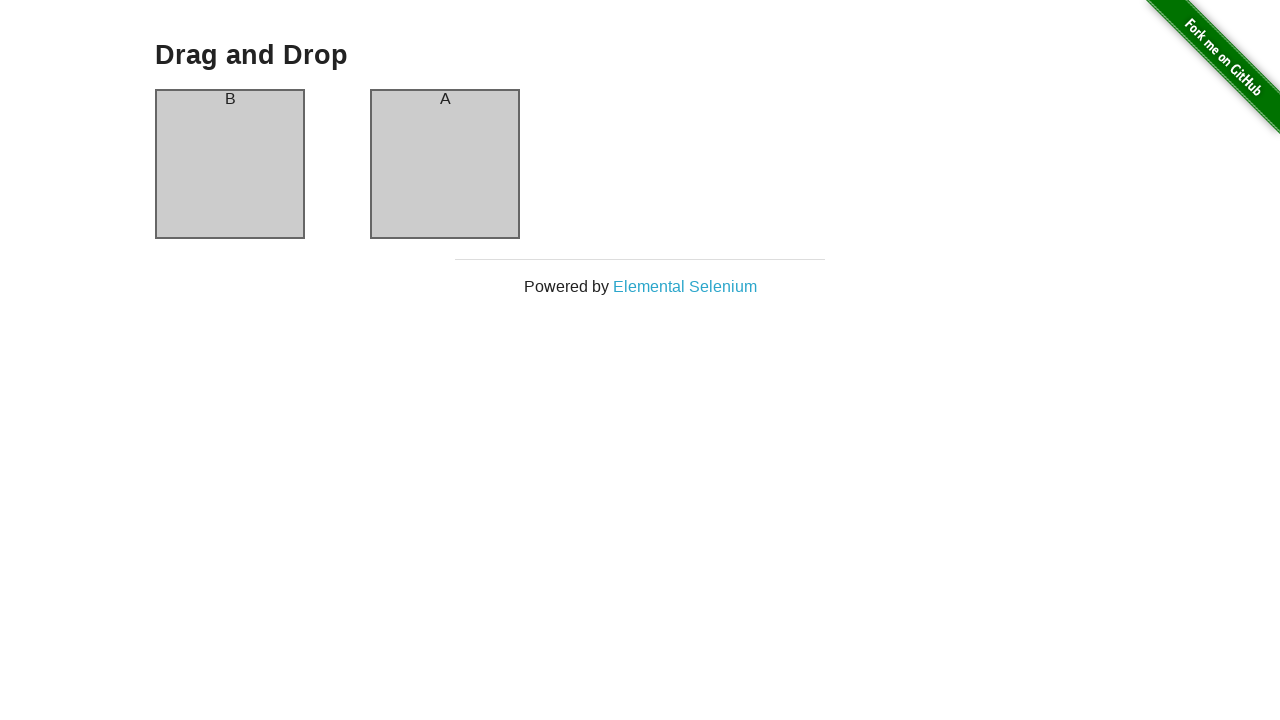

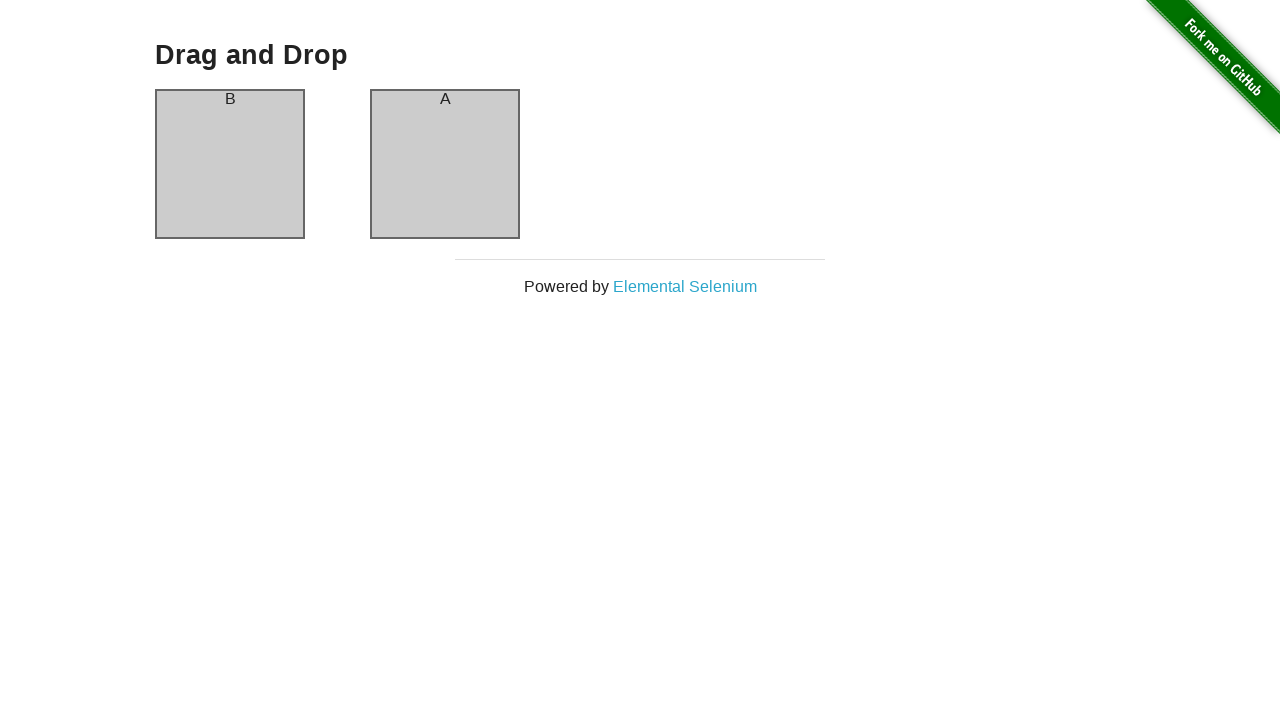